Tests drag and drop functionality by dragging element A and dropping it onto element B

Starting URL: https://the-internet.herokuapp.com/

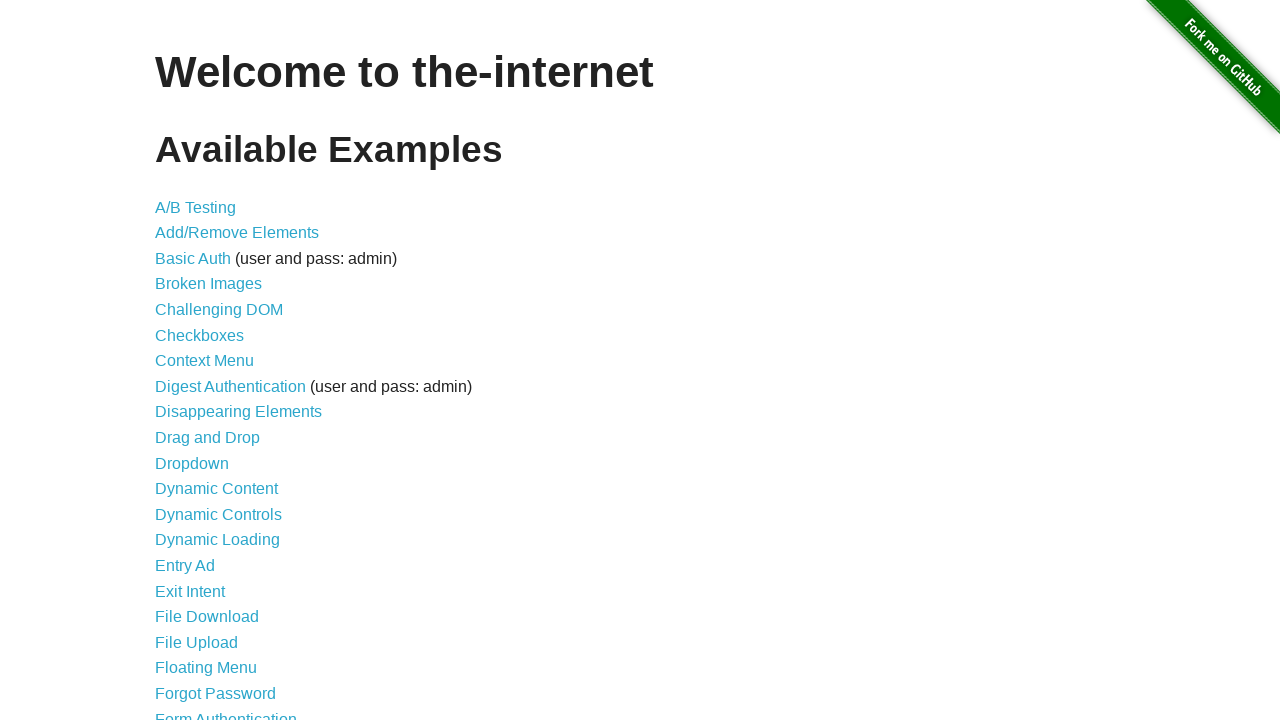

Clicked on the Drag and Drop link at (208, 438) on xpath=//a[normalize-space(text())='Drag and Drop']
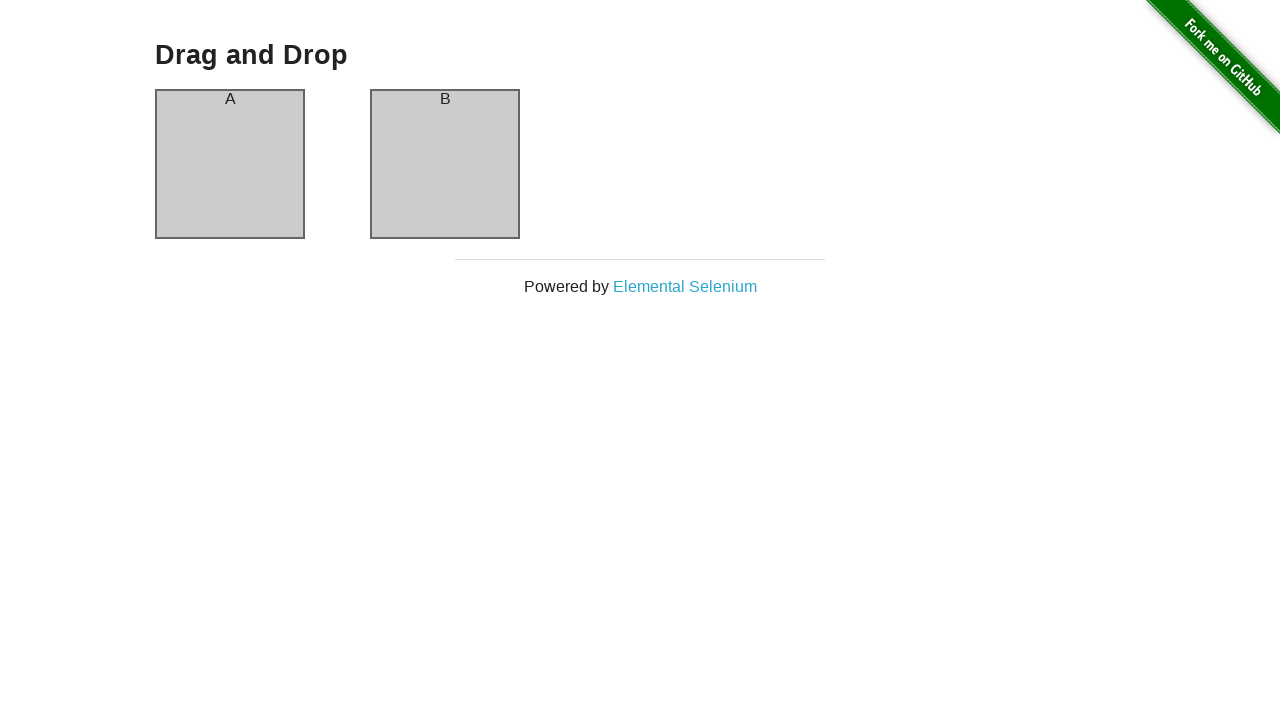

Located element A (column-a) for dragging
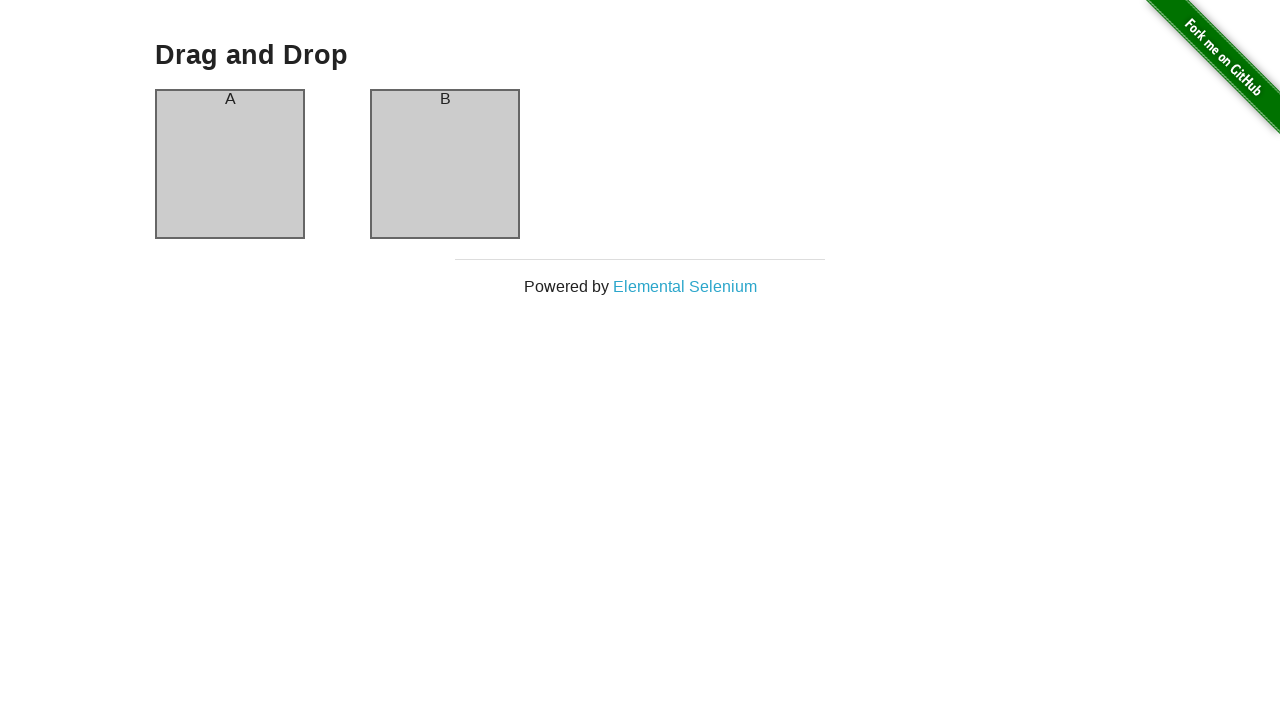

Located element B (column-b) as drop target
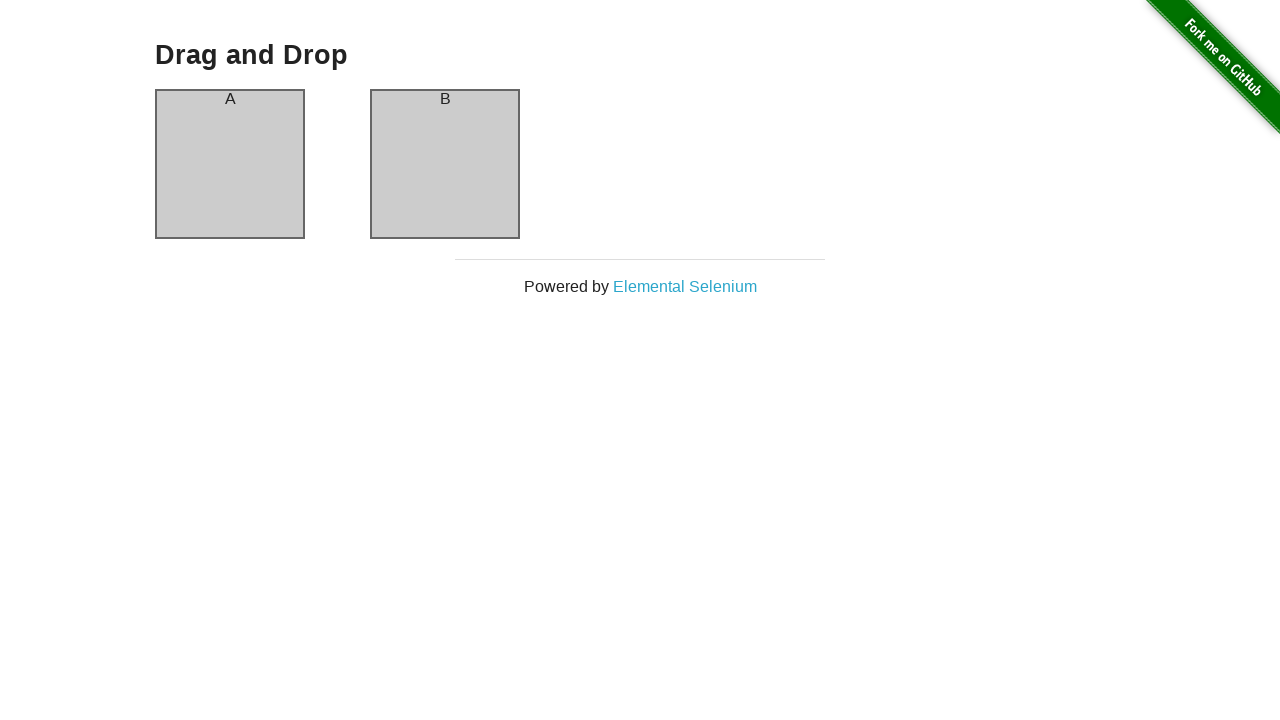

Successfully dragged element A and dropped it onto element B at (445, 164)
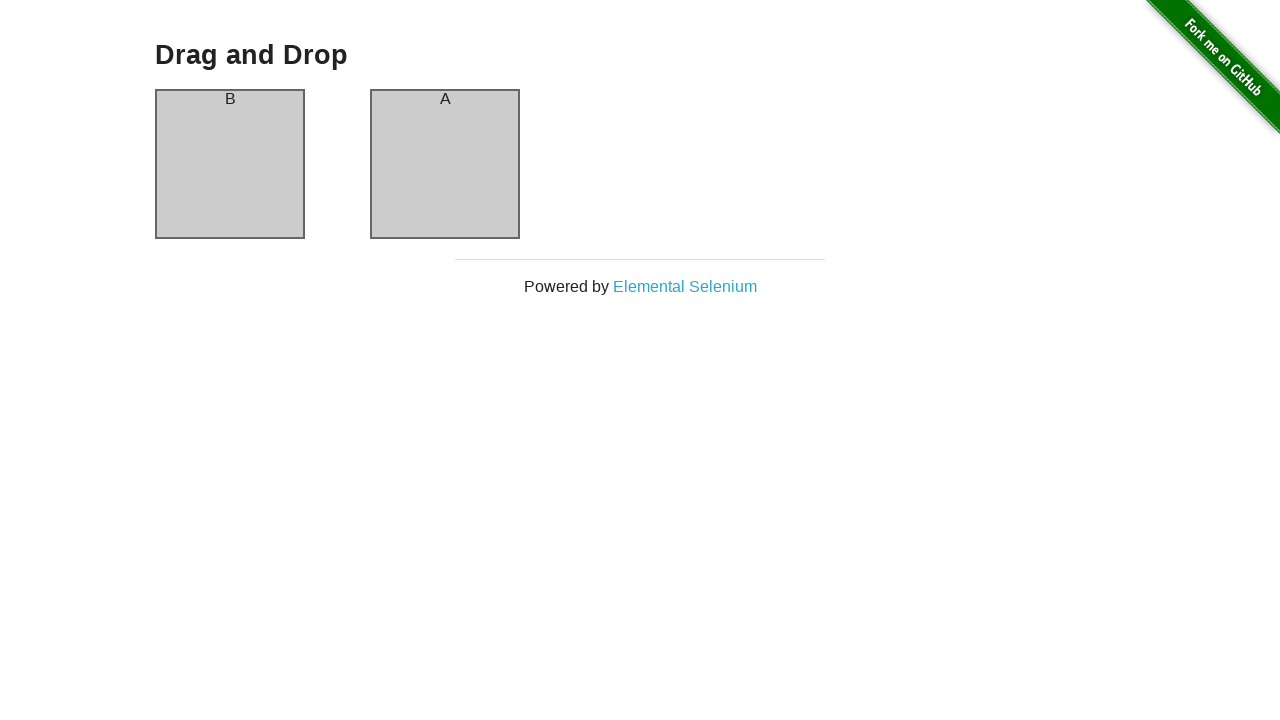

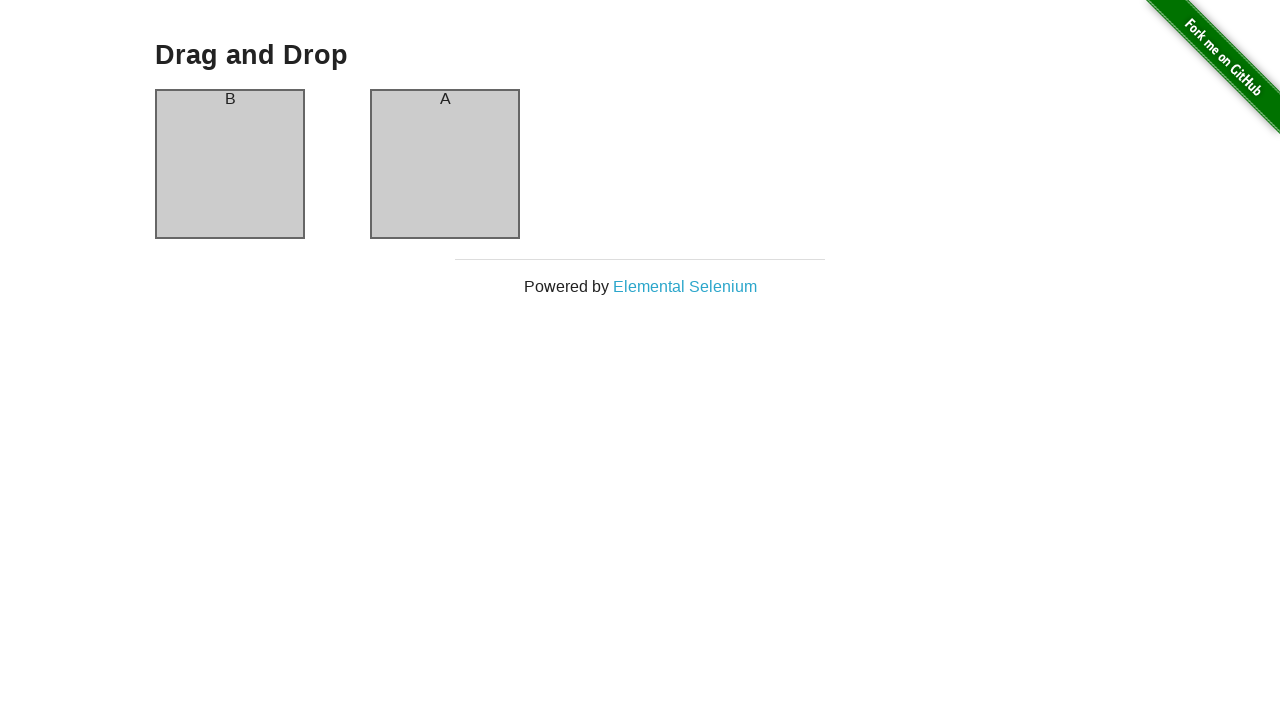